Tests scrolling to an element, hovering over it with the mouse, and clicking a link that appears on hover

Starting URL: https://rahulshettyacademy.com/AutomationPractice/

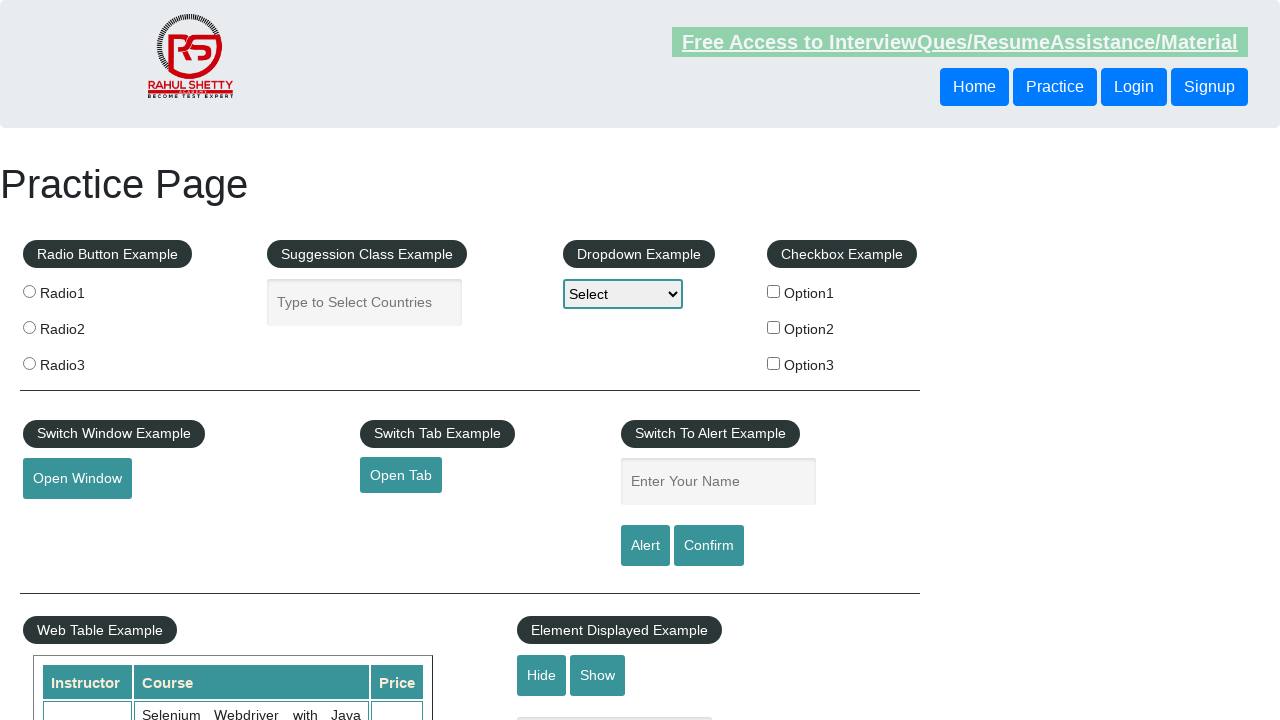

Scrolled to mouse hover element
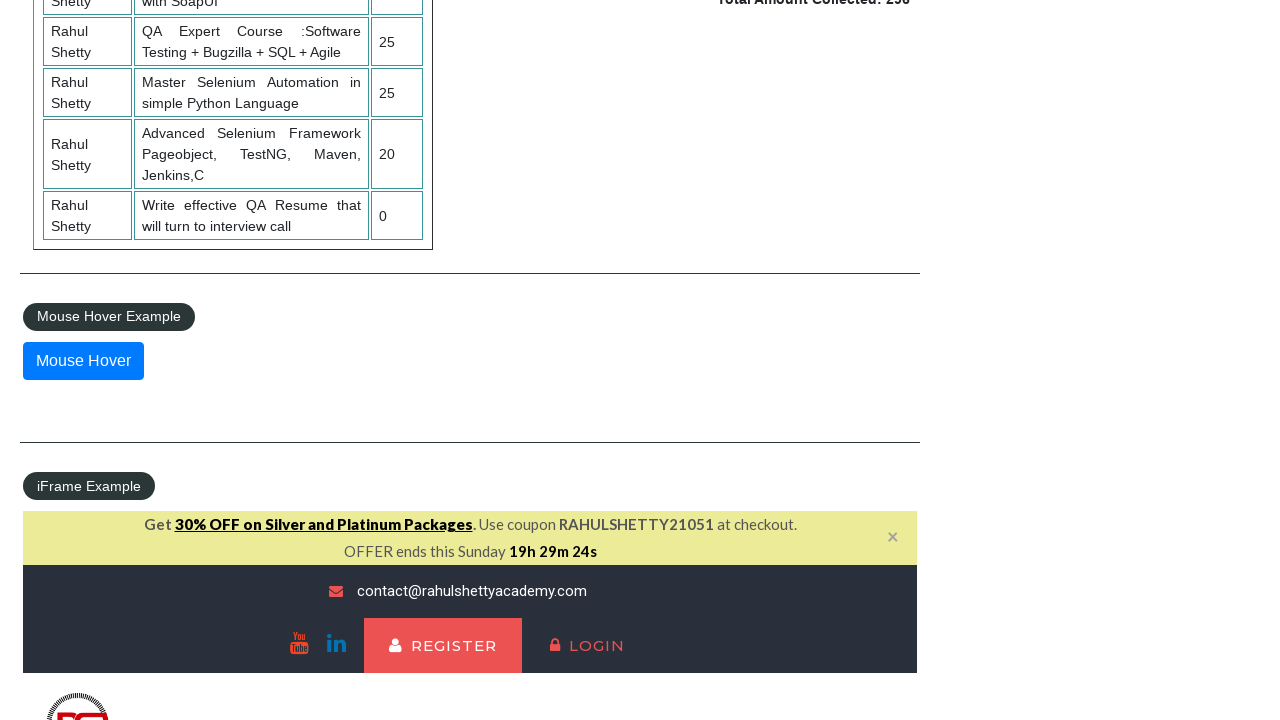

Hovered over element to reveal dropdown menu at (83, 361) on #mousehover
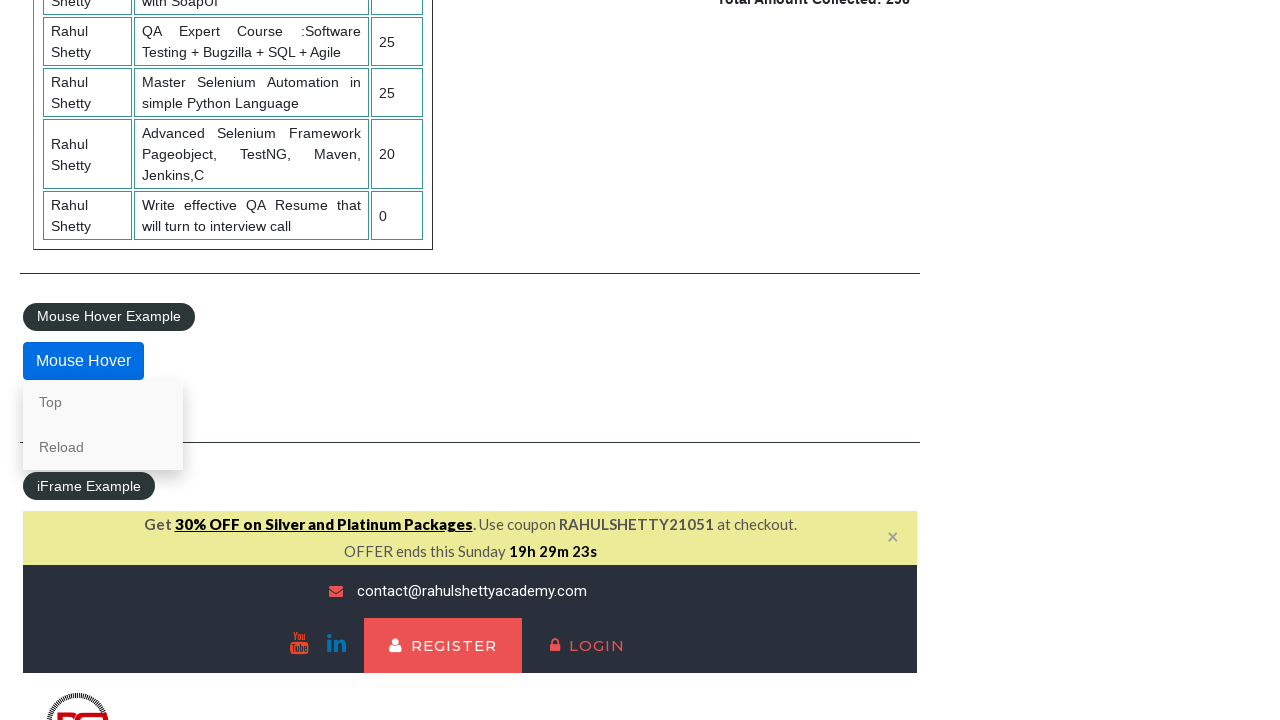

Clicked 'Top' link from hover menu at (103, 402) on a:text('Top')
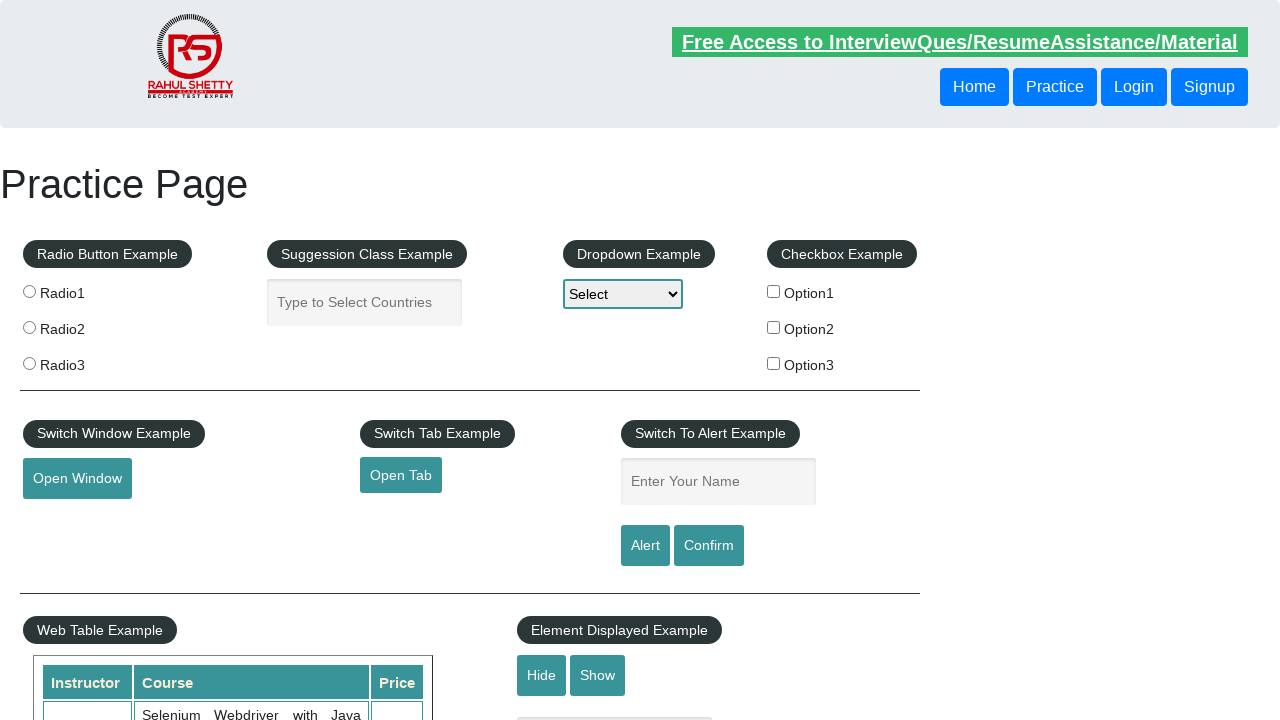

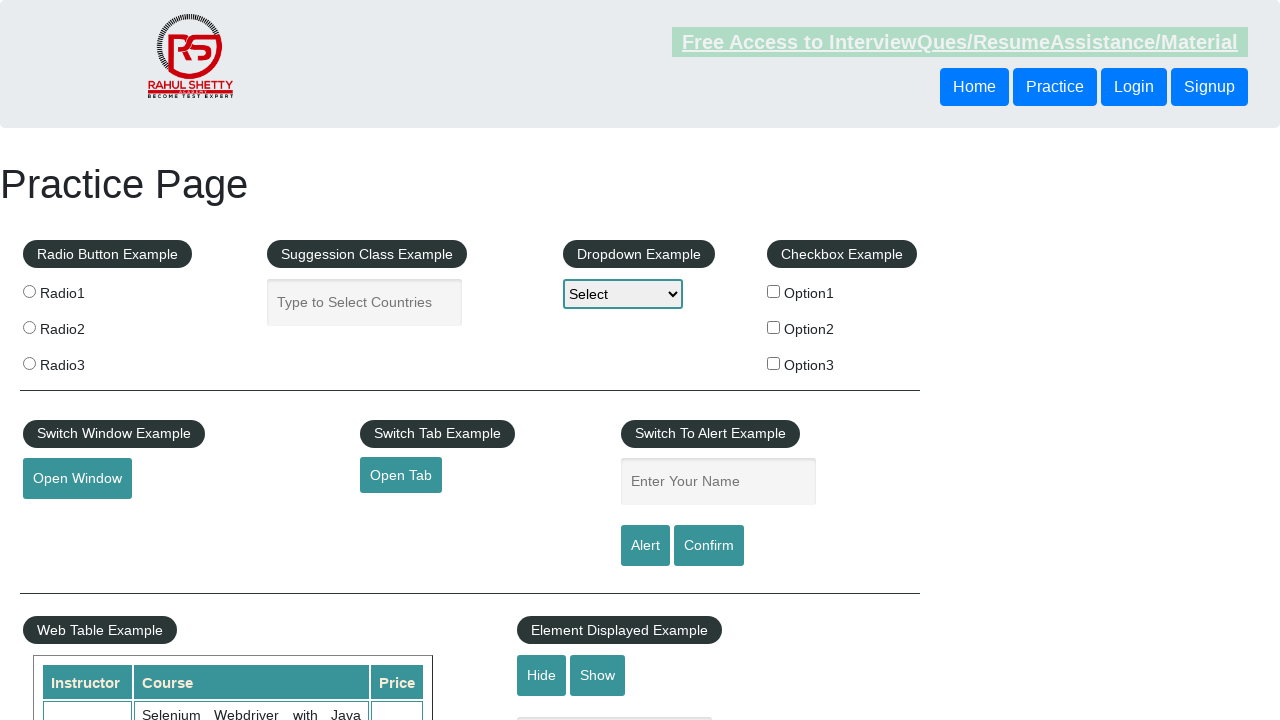